Clicks a button and waits for an alert with "Hello world!" message to appear

Starting URL: https://testeroprogramowania.github.io/selenium/basics.html

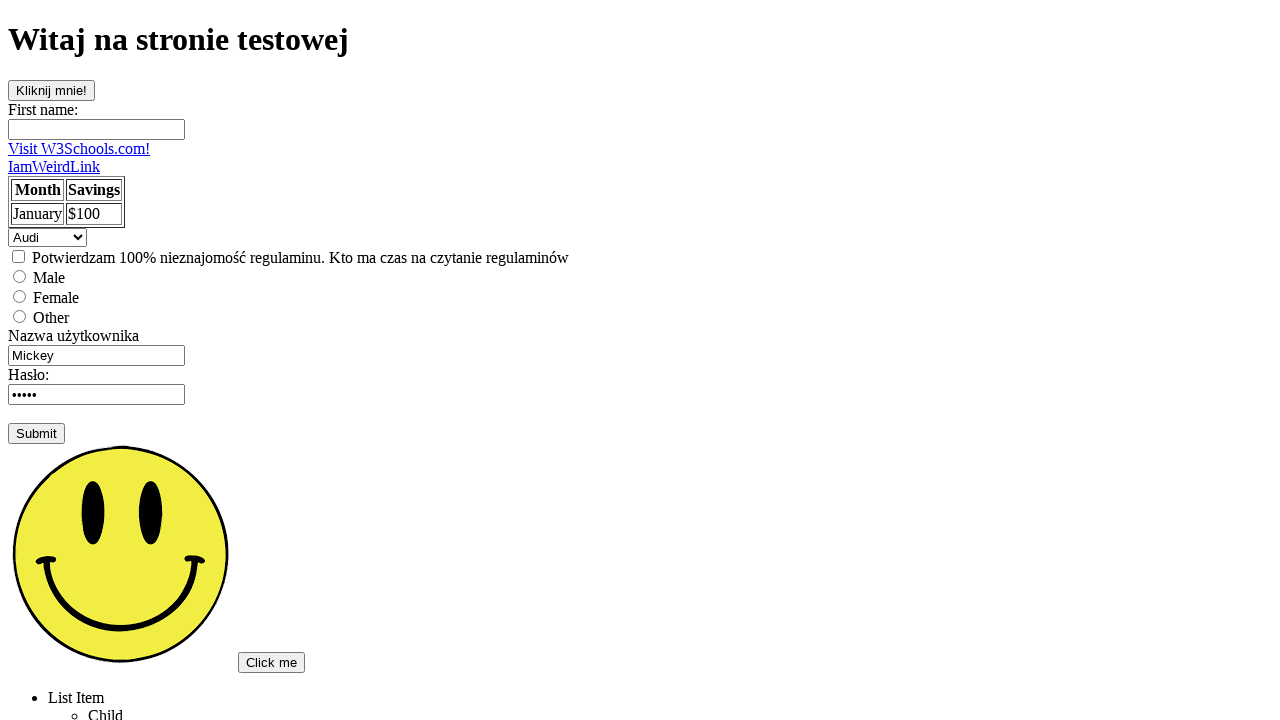

Set up dialog handler to accept alerts
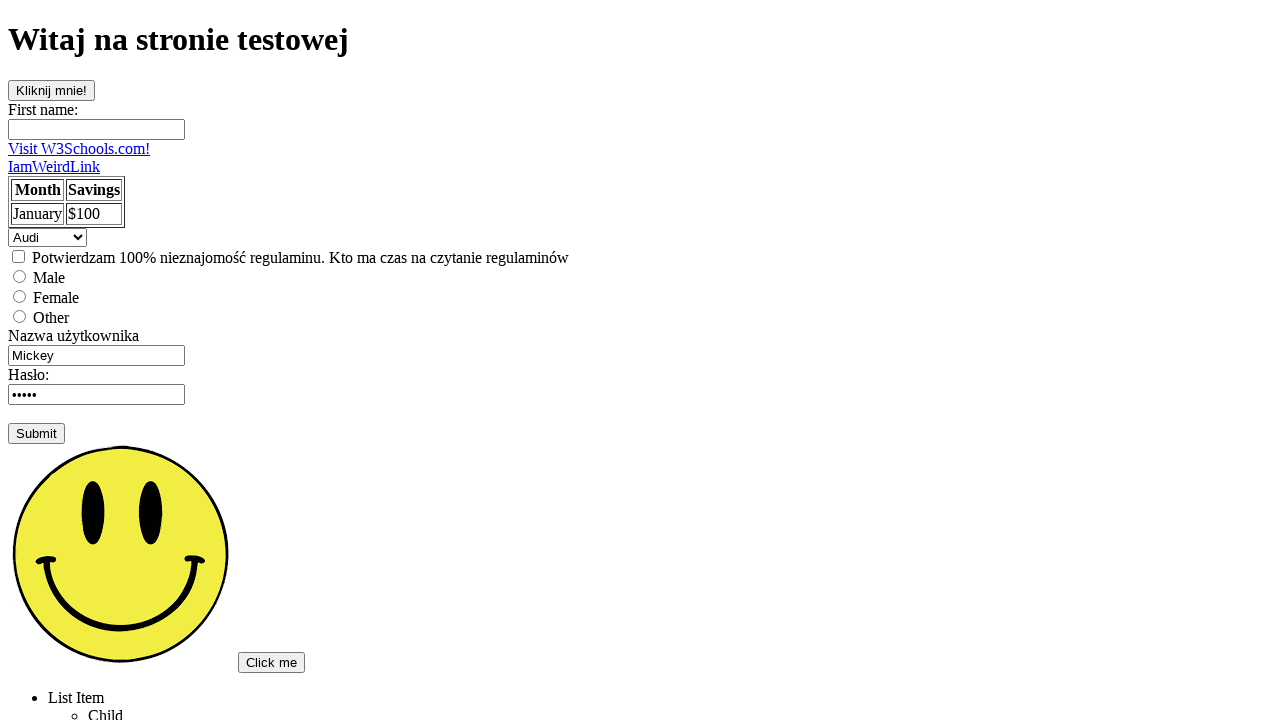

Clicked the button with id 'clickOnMe' to trigger alert at (52, 90) on #clickOnMe
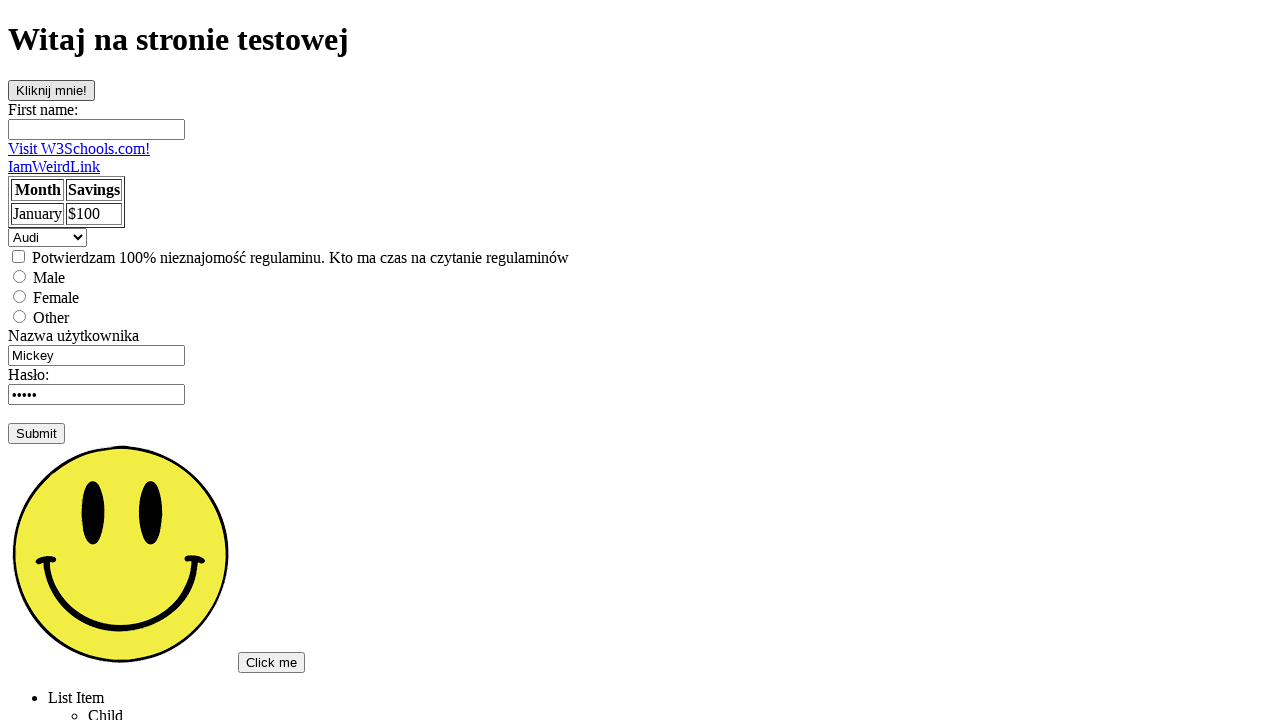

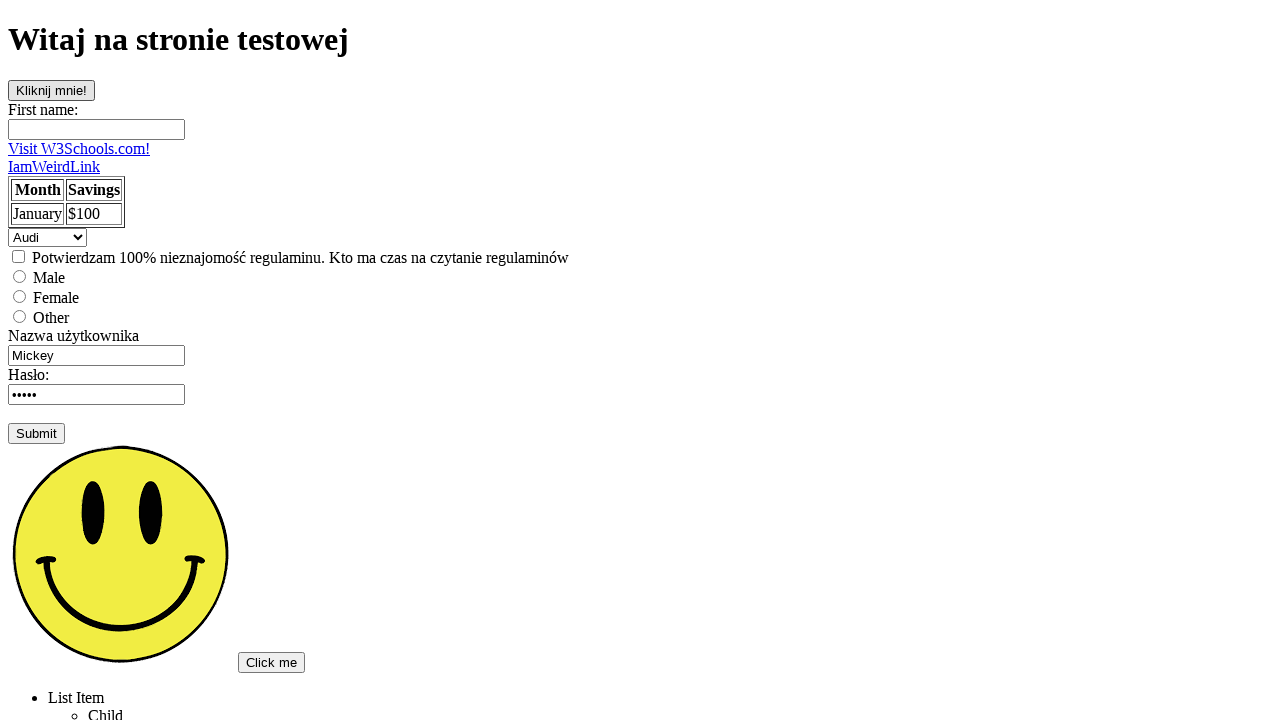